Tests radio button functionality on the form including clicking, verifying enabled/displayed states, and navigating with back button

Starting URL: https://forms.gle/eiiqRfHiRAiCXgPX7

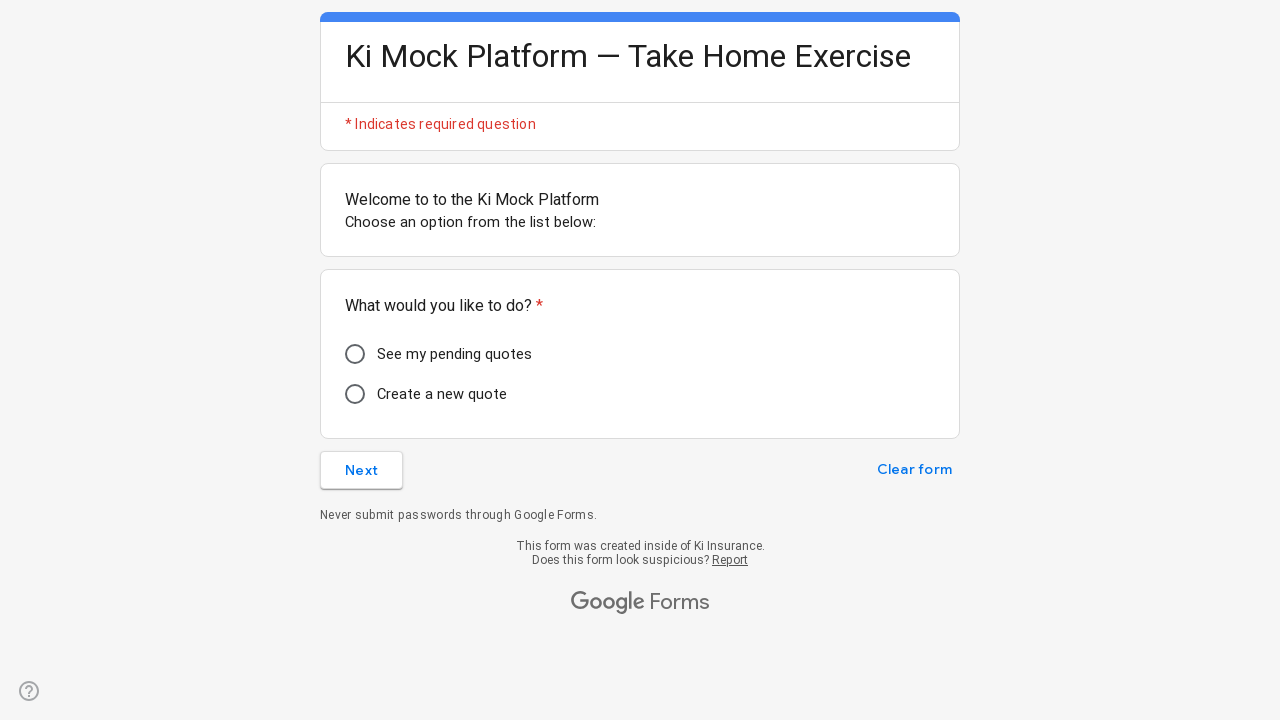

Waited for Google Form to load
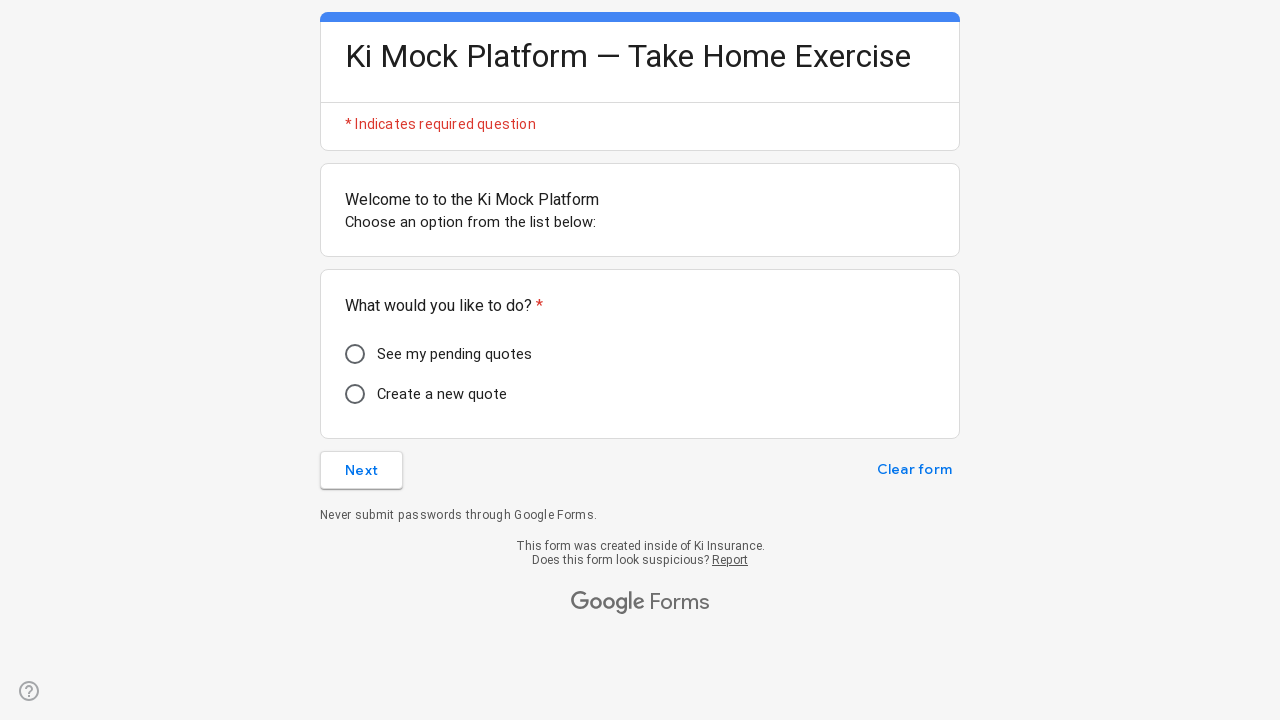

Clicked 'See my quotes' radio button at (355, 354) on xpath=//*[@id='mG61Hd']/div[2]/div/div[2]/div[2]/div/div/div[2]/div/div/span/div
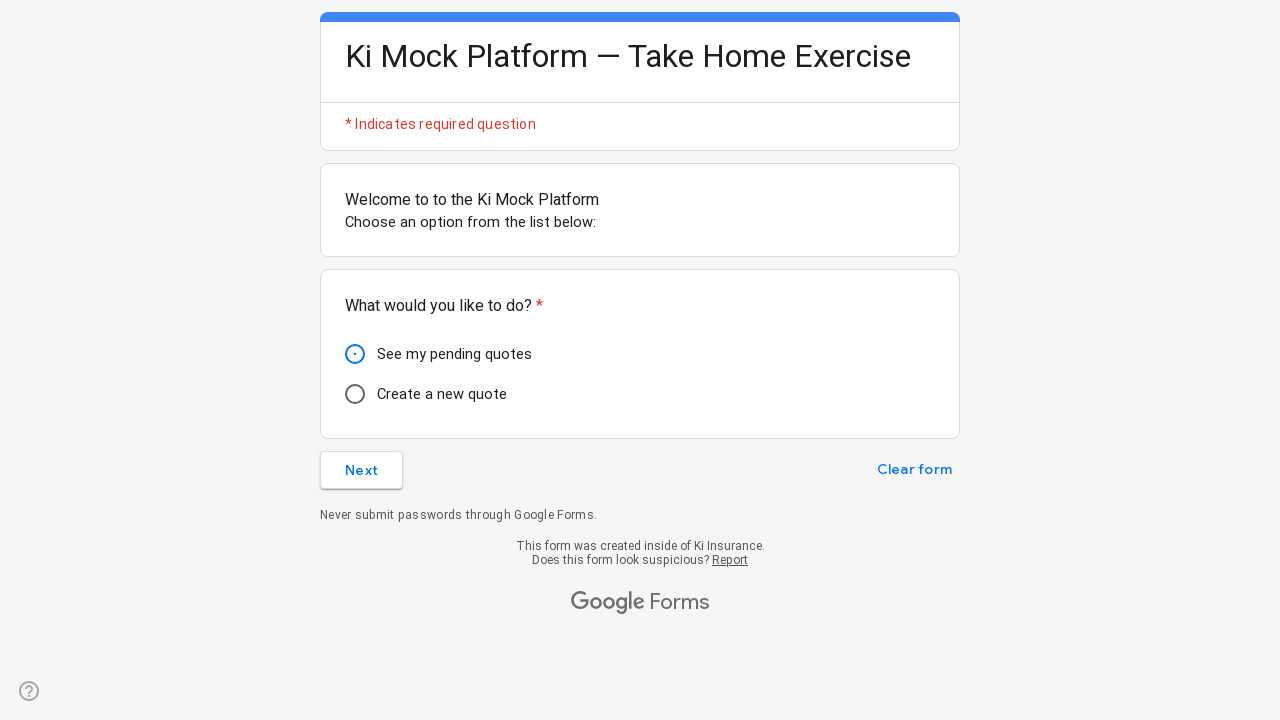

Verified Next button is enabled
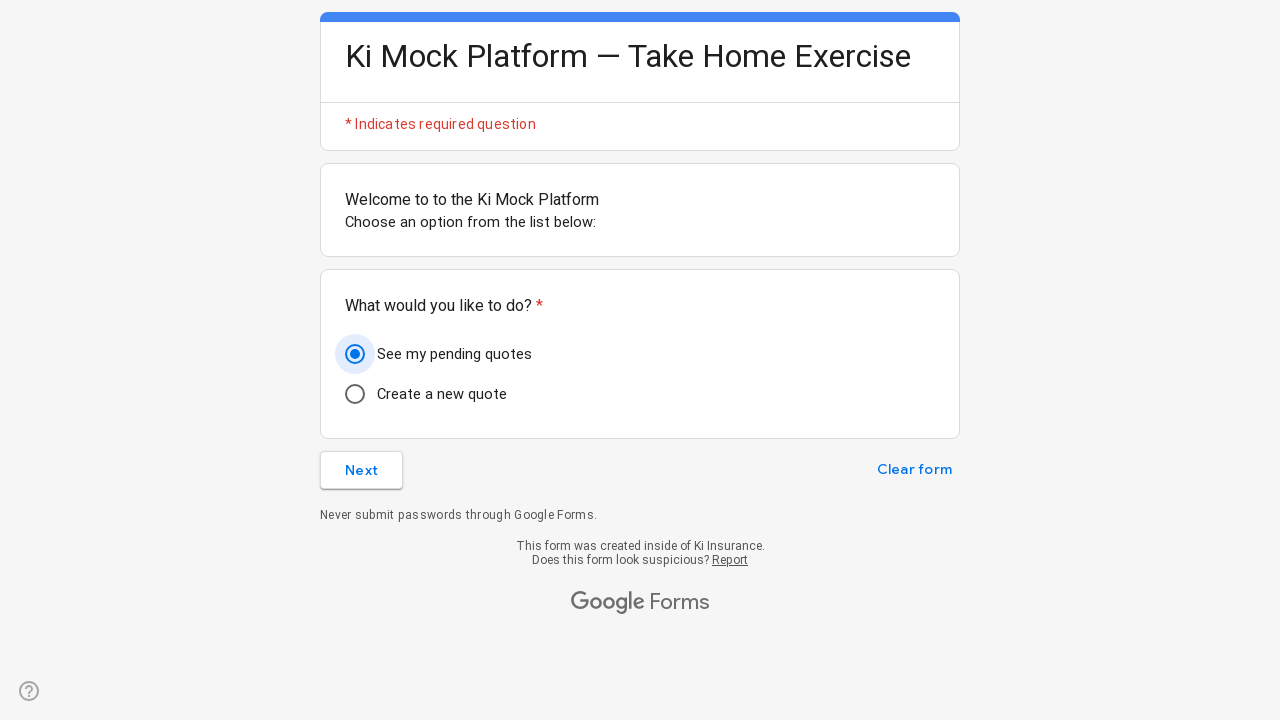

Verified Next button is visible
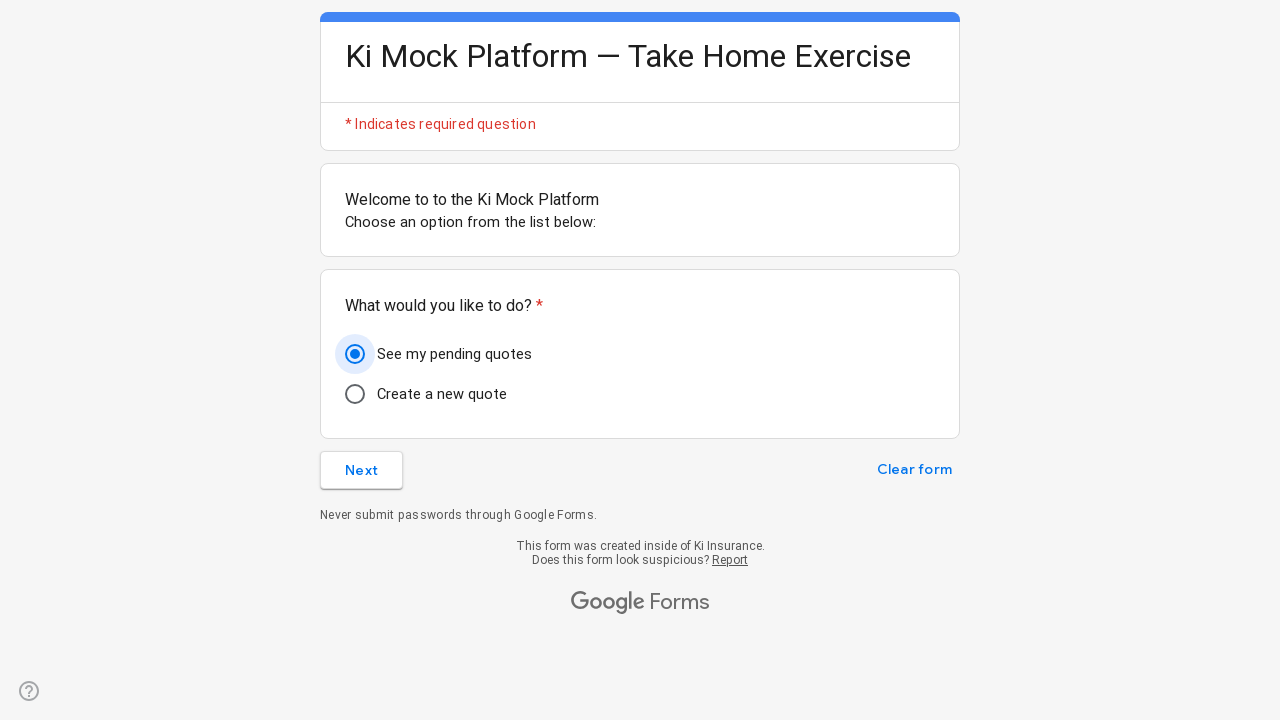

Clicked Next button to navigate to pending quotes page at (362, 470) on xpath=//*[@id='mG61Hd']/div[2]/div/div[3]/div[1]/div[1]/div/span/span
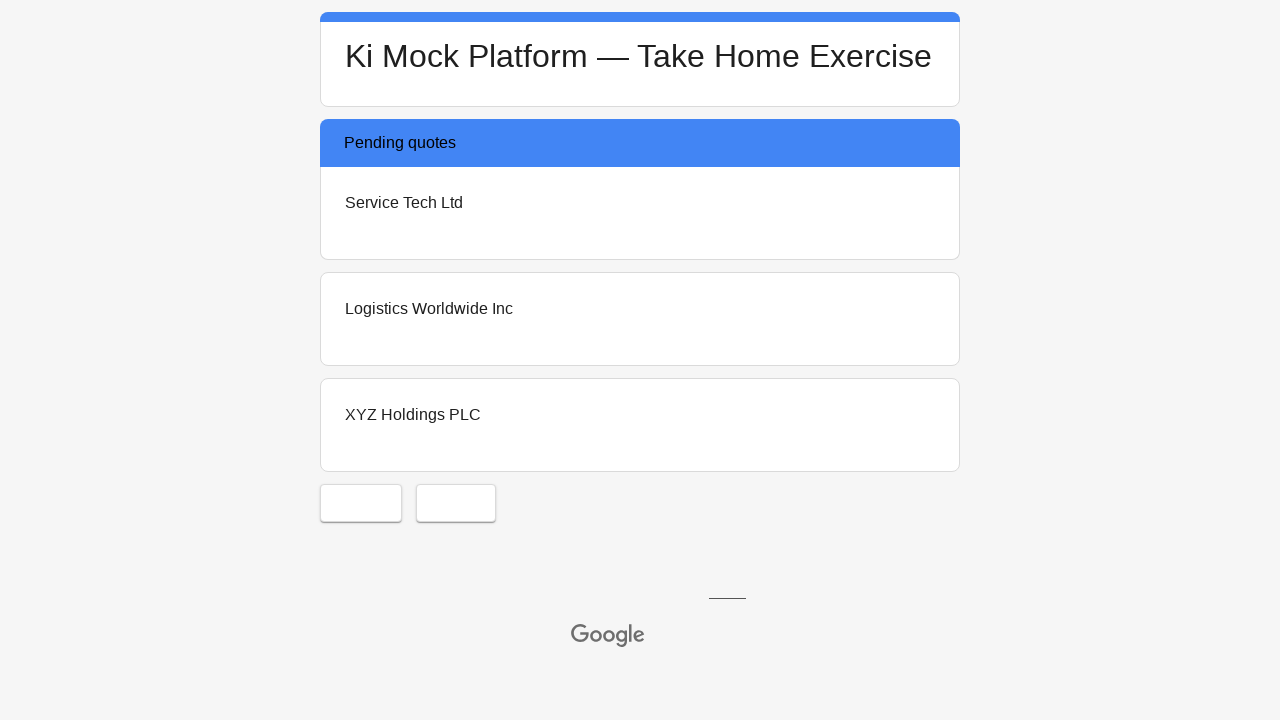

Waited for page transition (1000ms)
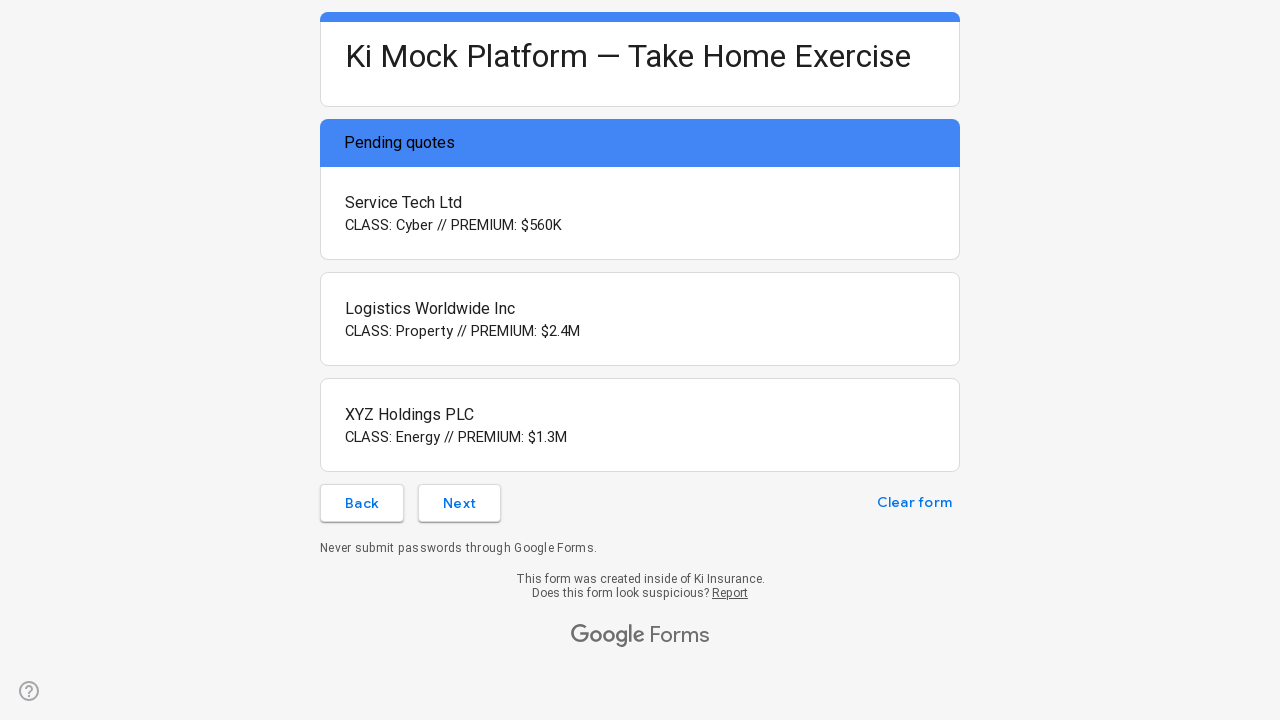

Verified pending quotes section is visible
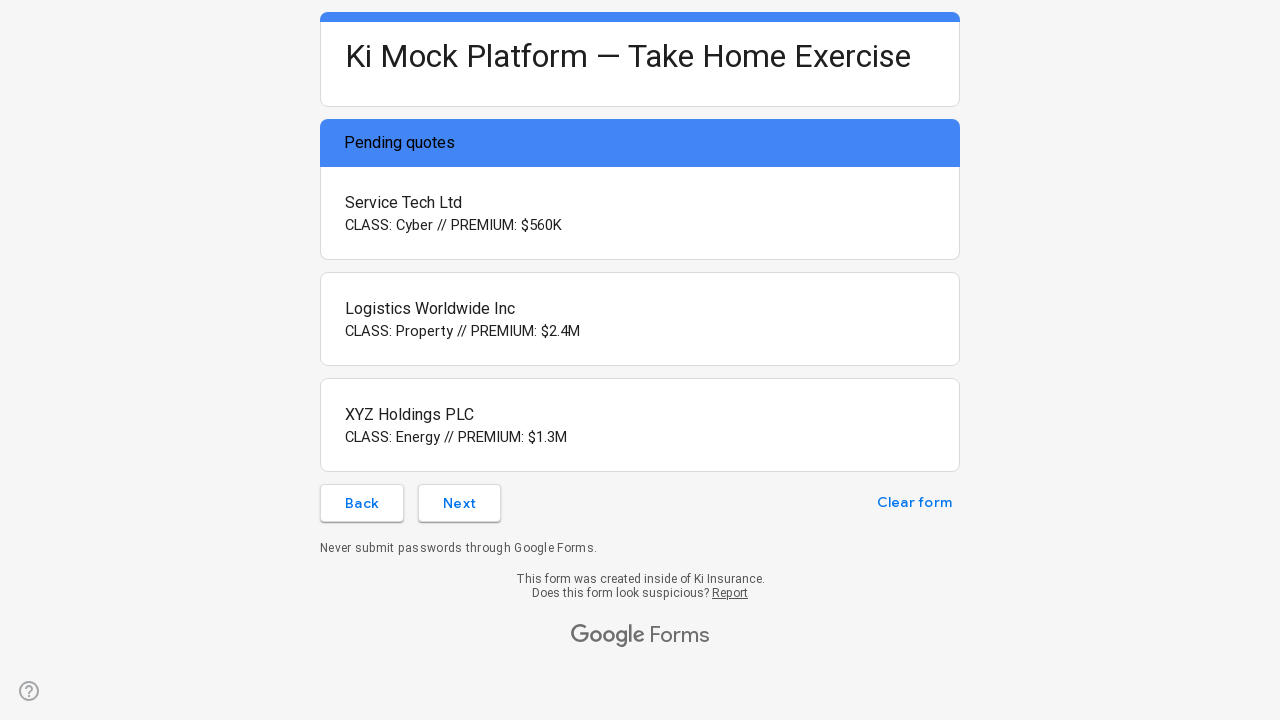

Clicked back button to return to previous page at (362, 503) on xpath=//*[@id='mG61Hd']/div[2]/div/div[3]/div[1]/div[1]/div[1]/span
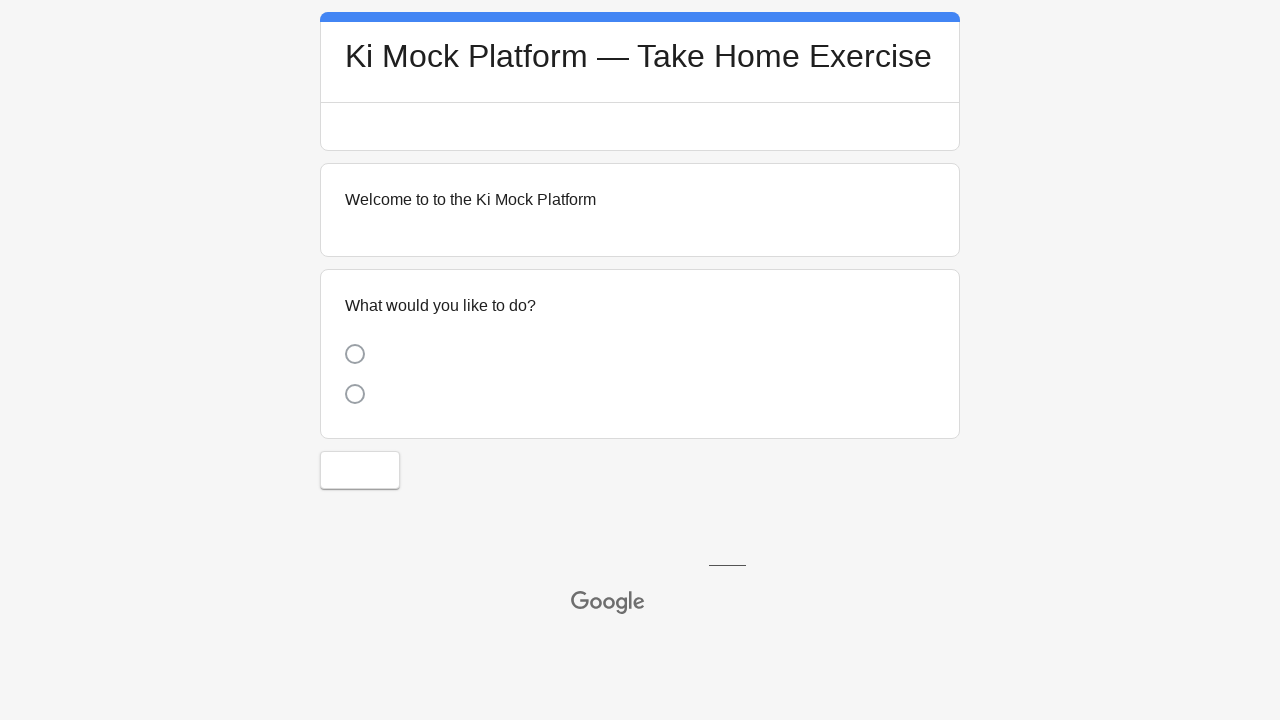

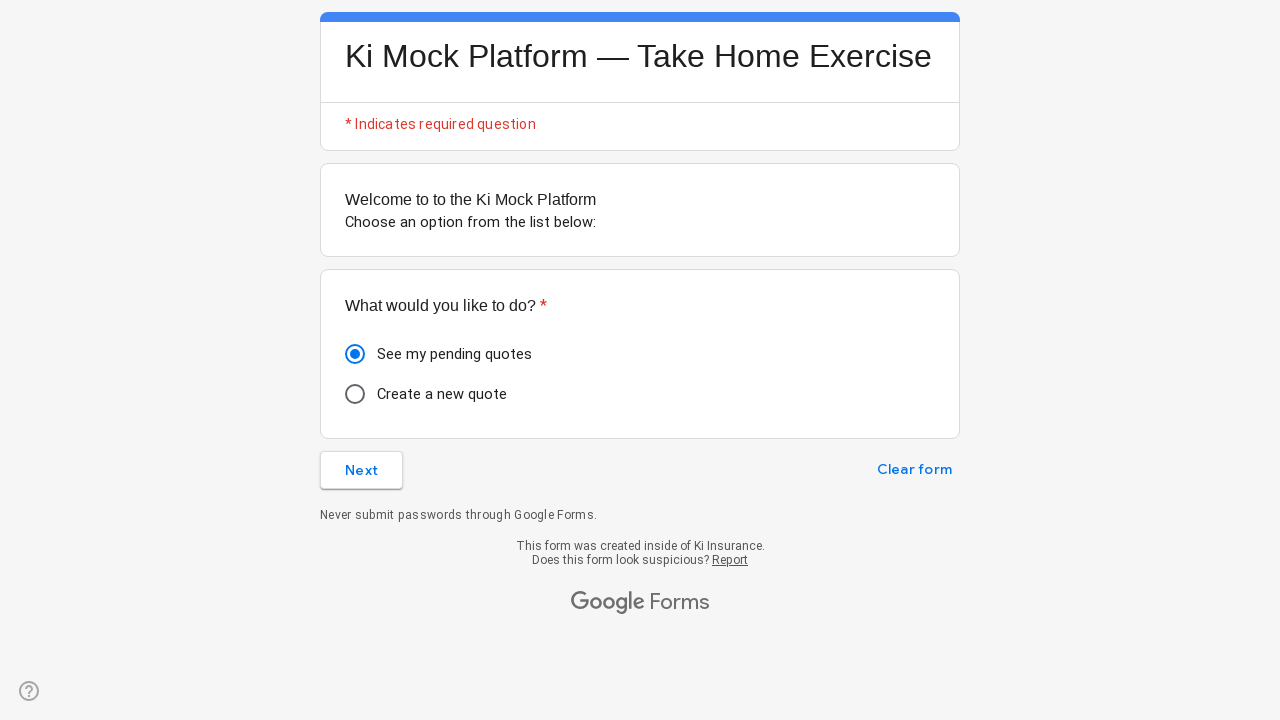